Tests finding an element by ID and verifying its text content on a locators example page

Starting URL: https://acctabootcamp.github.io/site/examples/locators

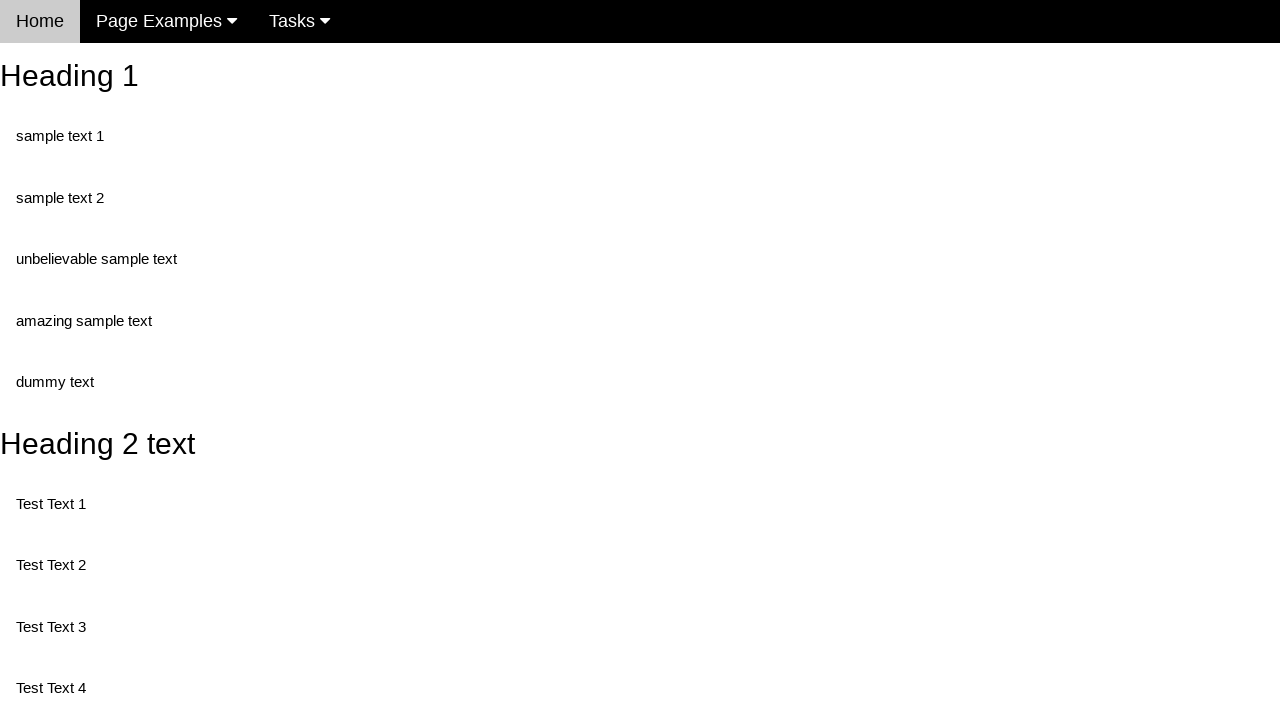

Navigated to locators example page
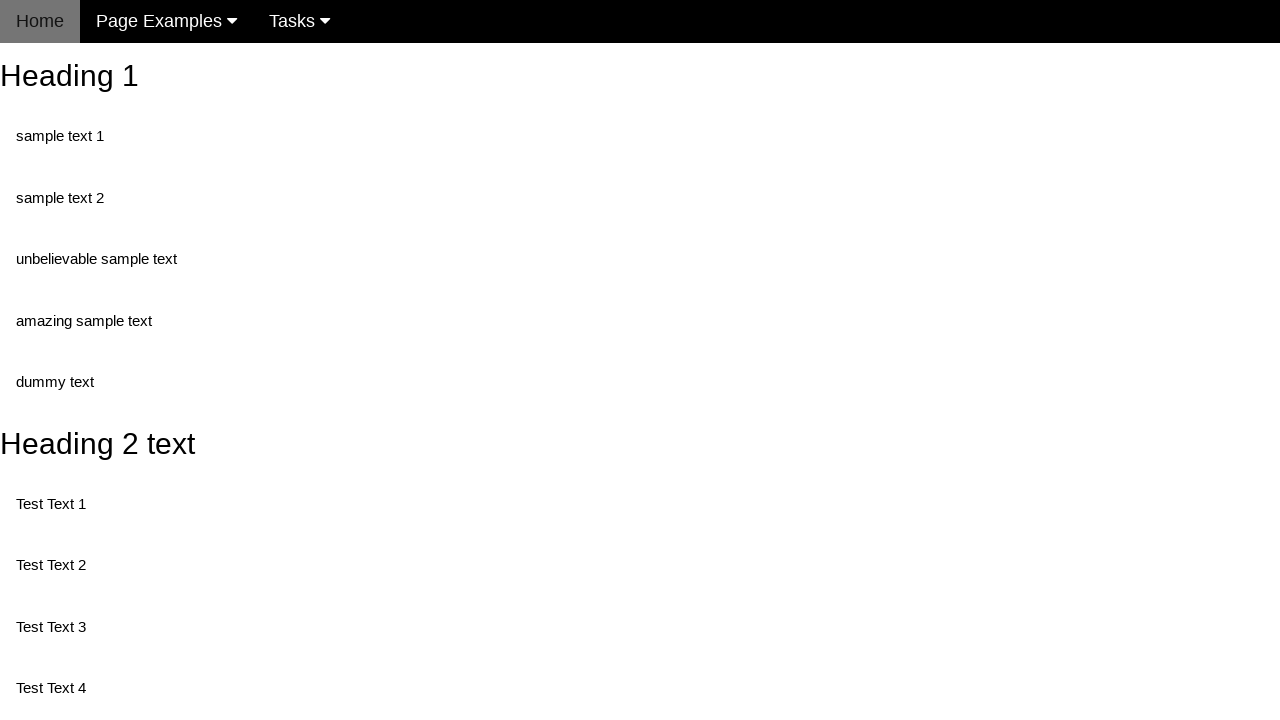

Located element with id 'heading_2'
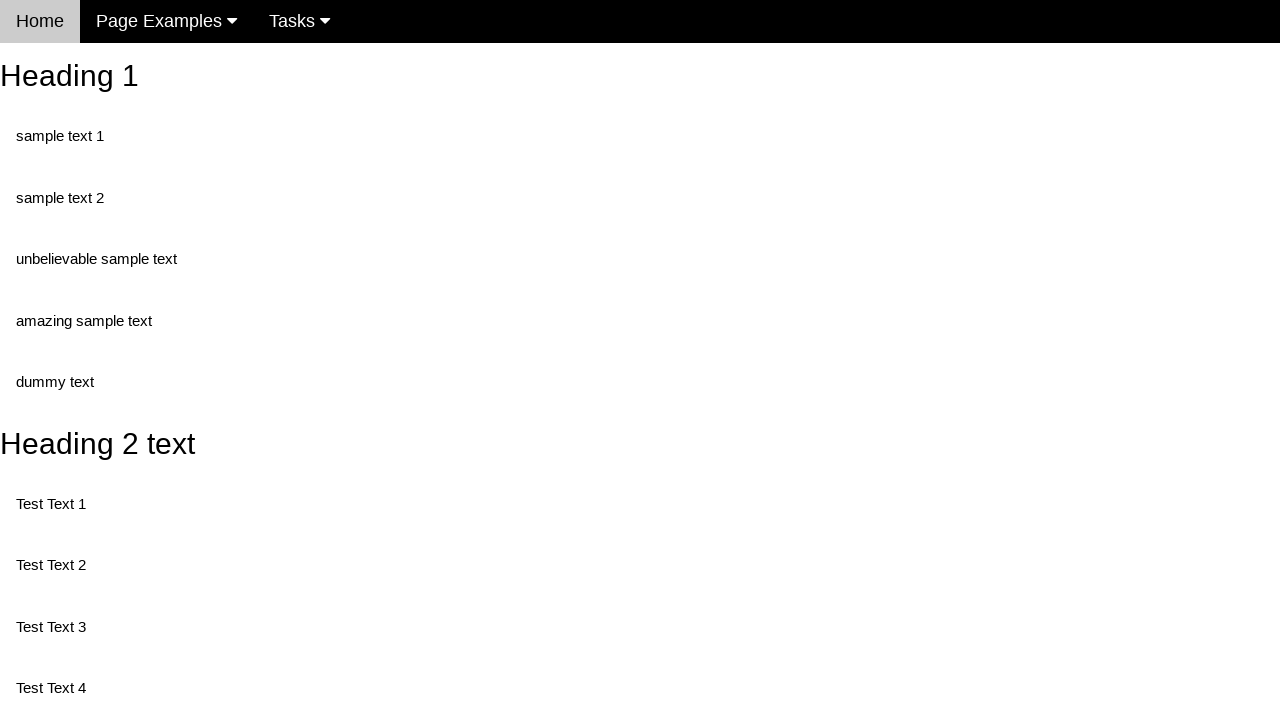

Element with id 'heading_2' is now visible and ready
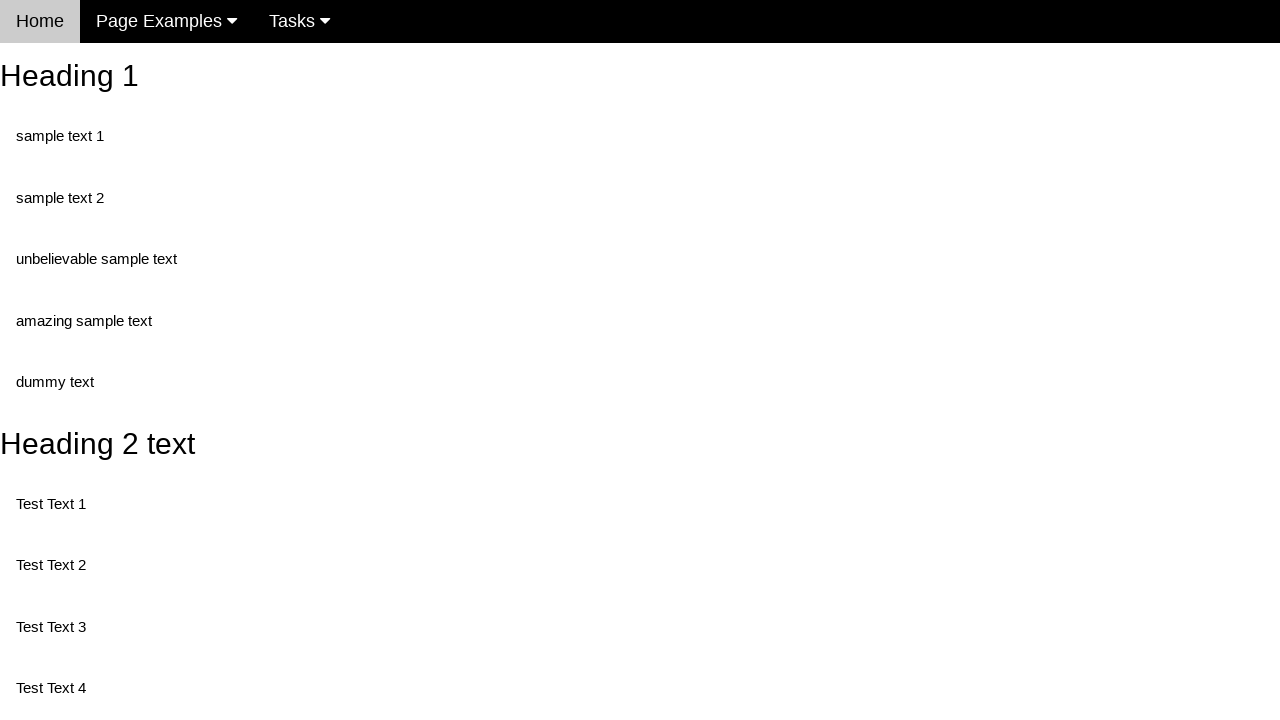

Verified element text content is 'Heading 2 text'
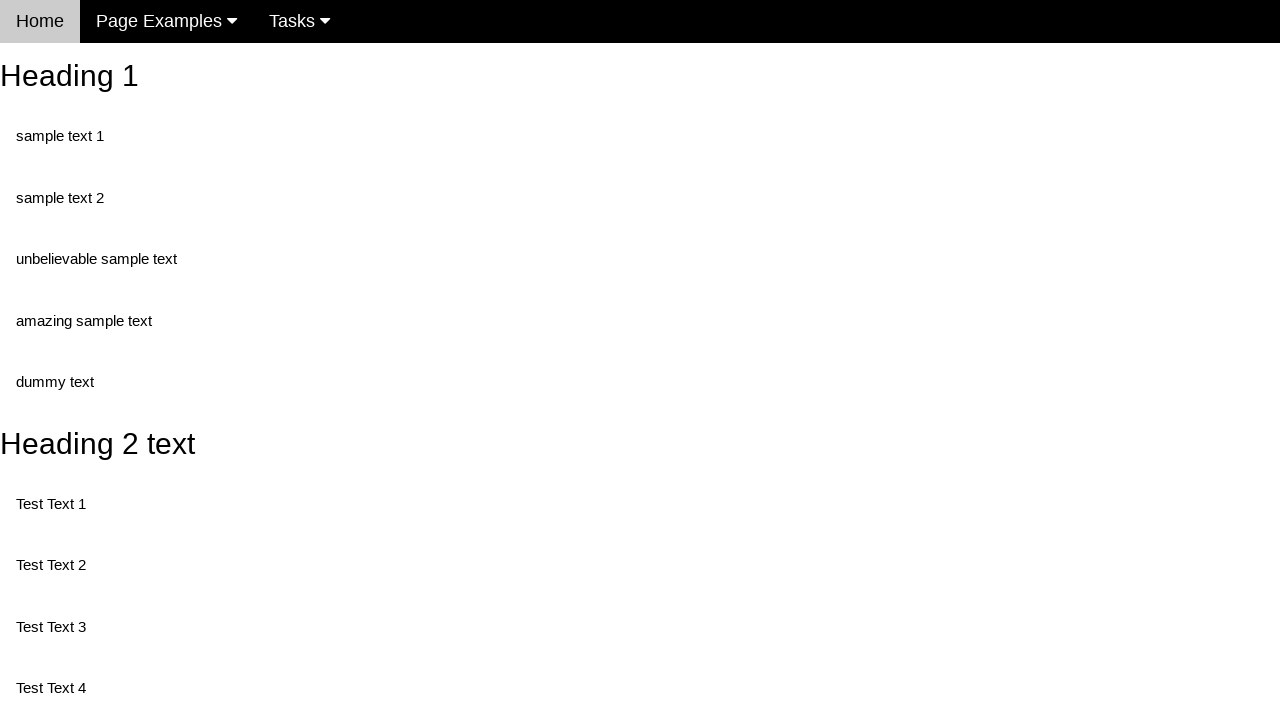

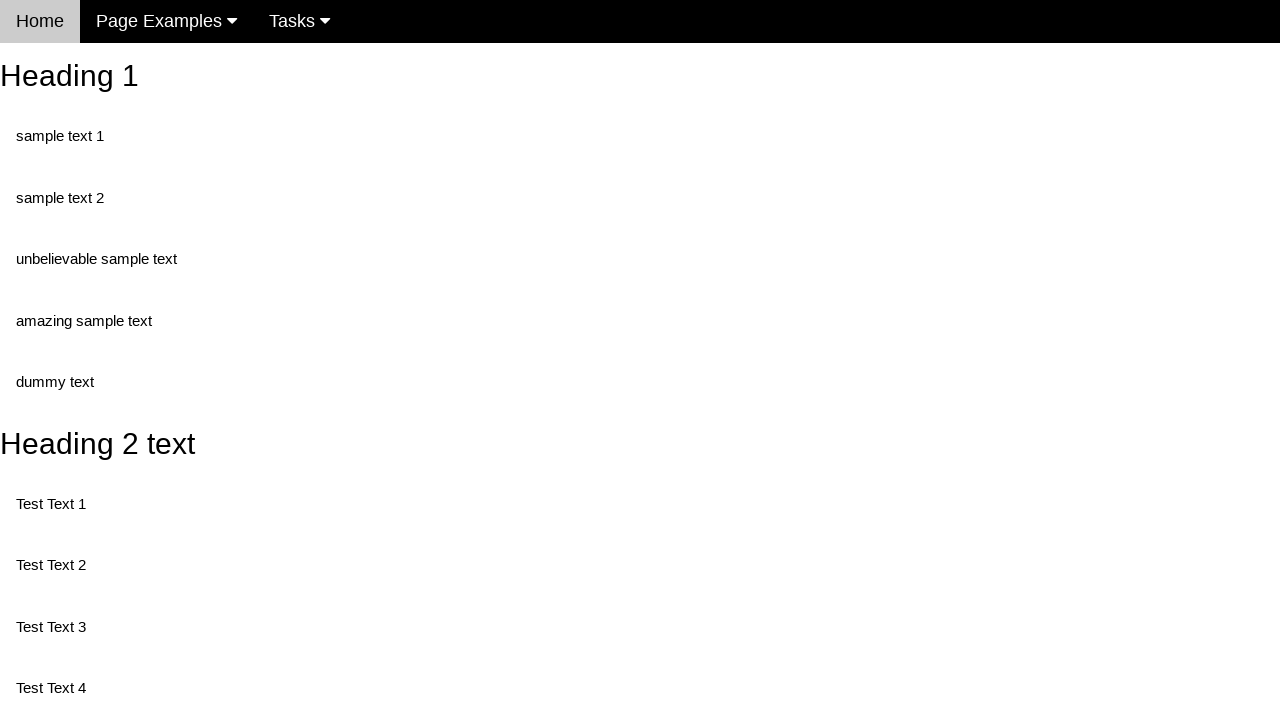